Tests HTML5 drag and drop functionality by dragging column A to column B and verifying the elements switch positions

Starting URL: http://the-internet.herokuapp.com/drag_and_drop

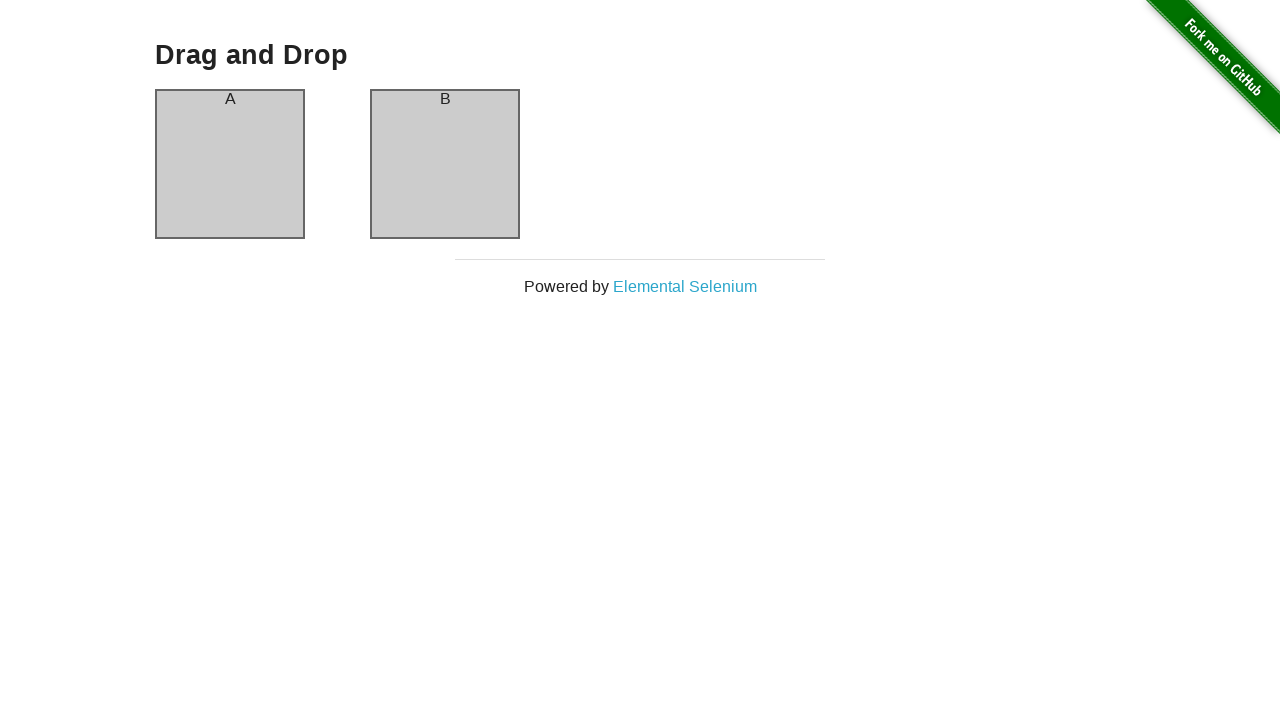

Executed JavaScript to simulate drag and drop from column A to column B
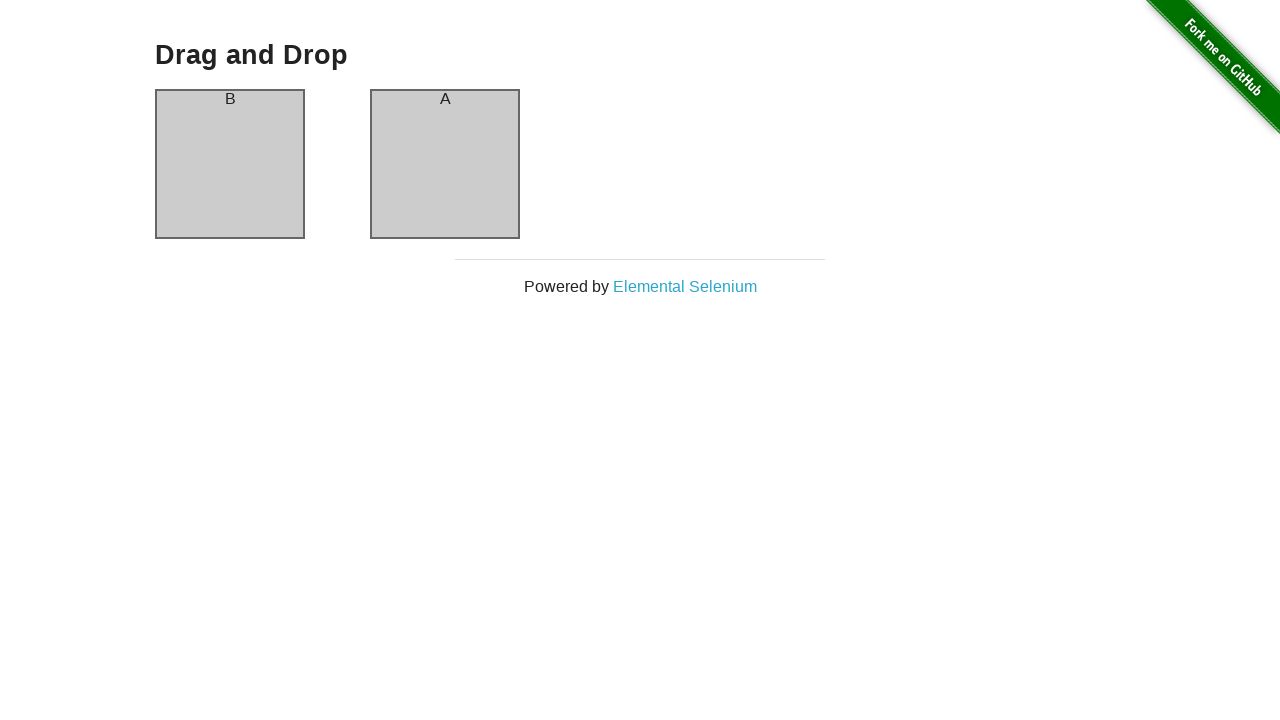

Waited for DOM to update after drag and drop operation
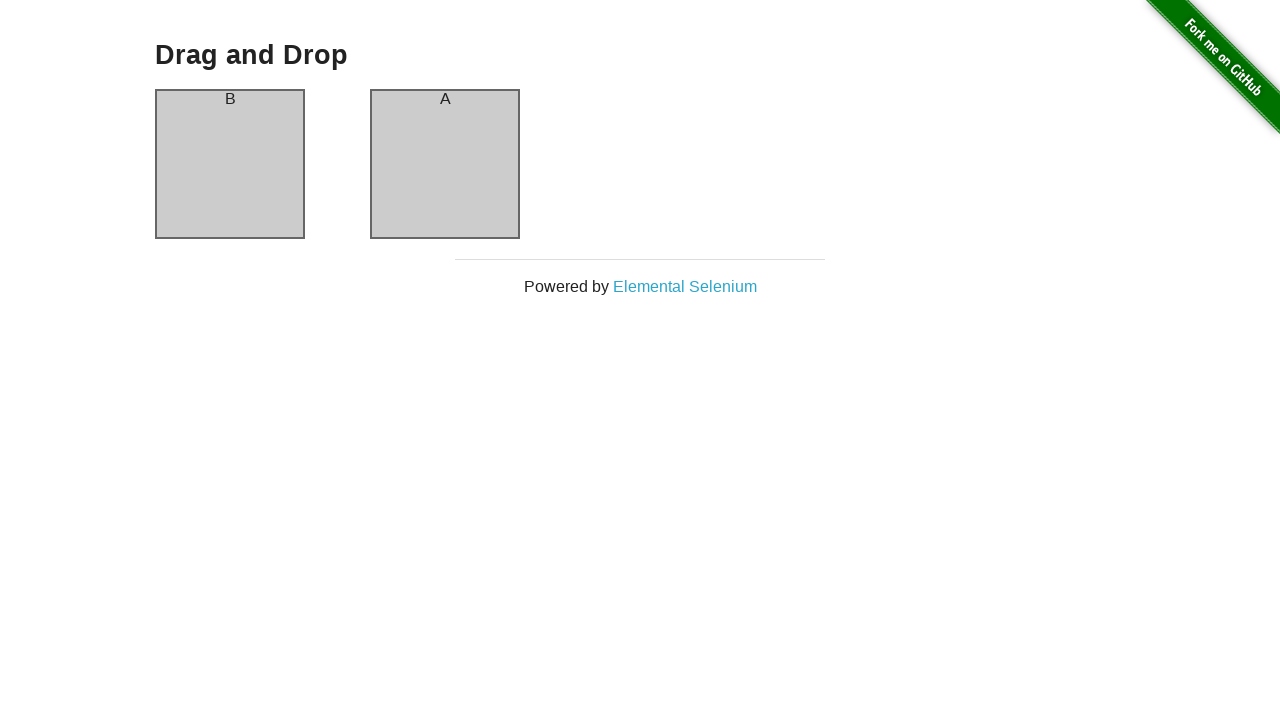

Retrieved text content from column A header
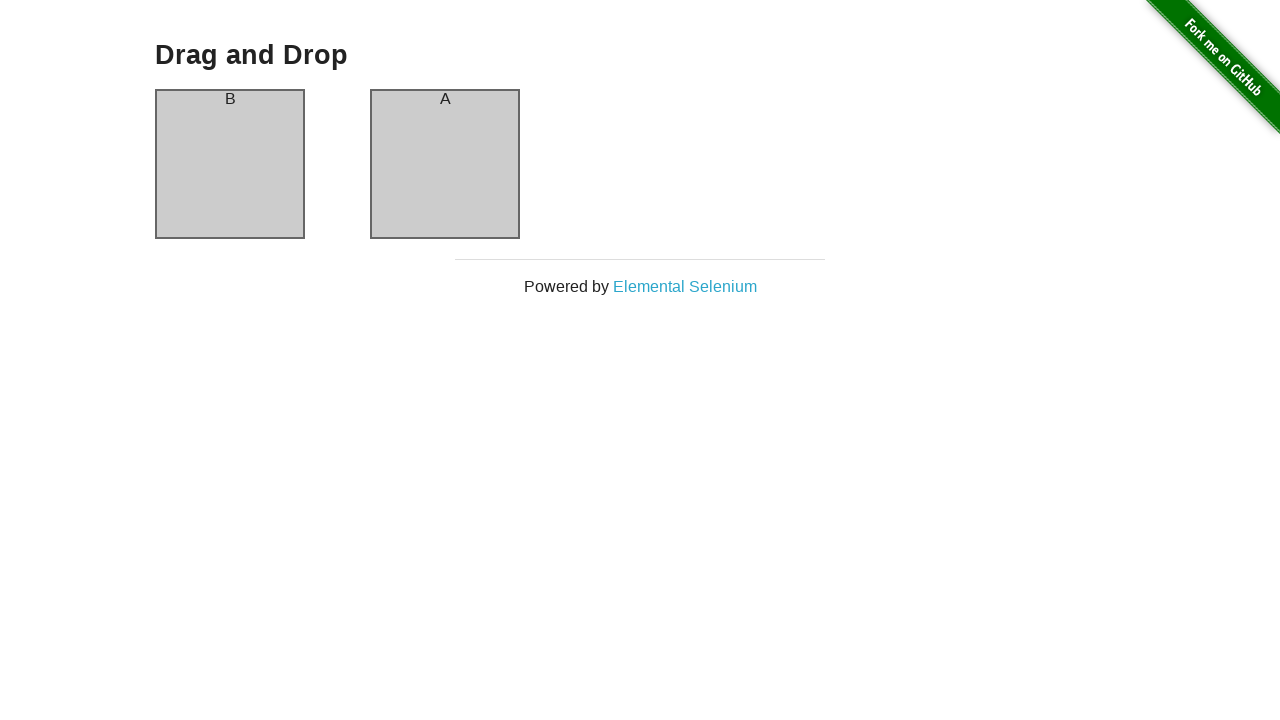

Retrieved text content from column B header
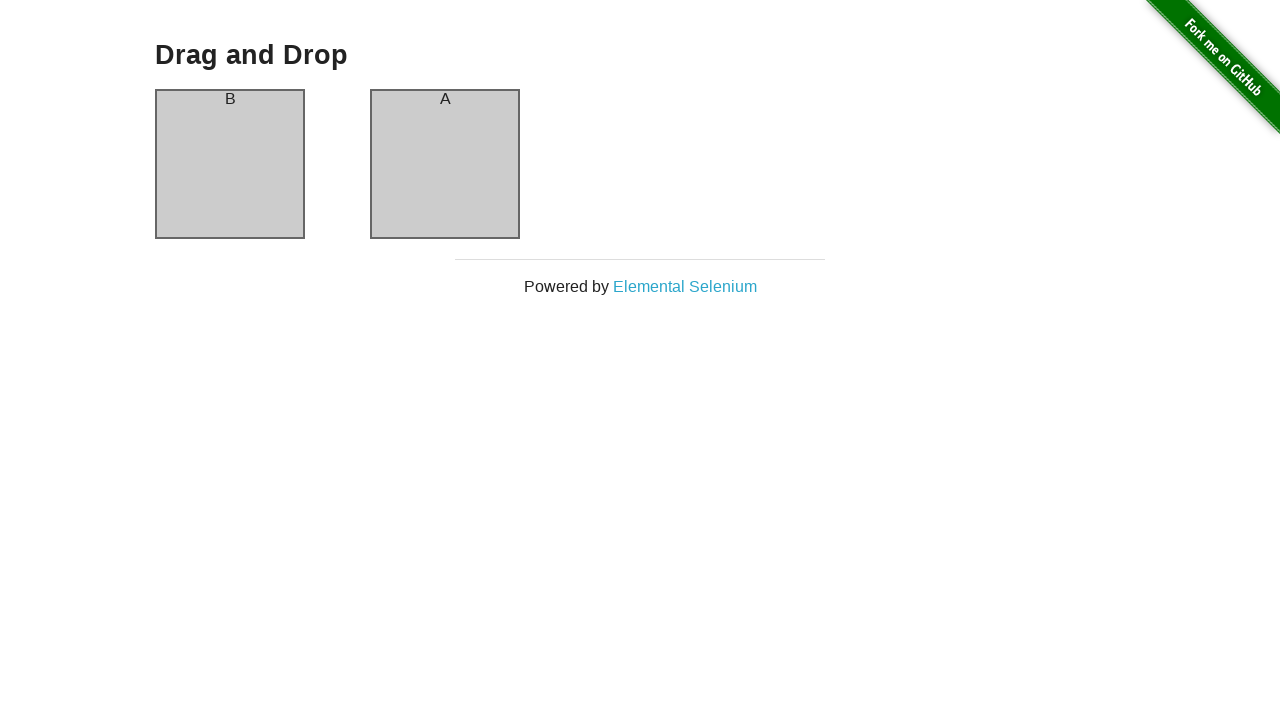

Verified that column A now contains 'B' after drag and drop
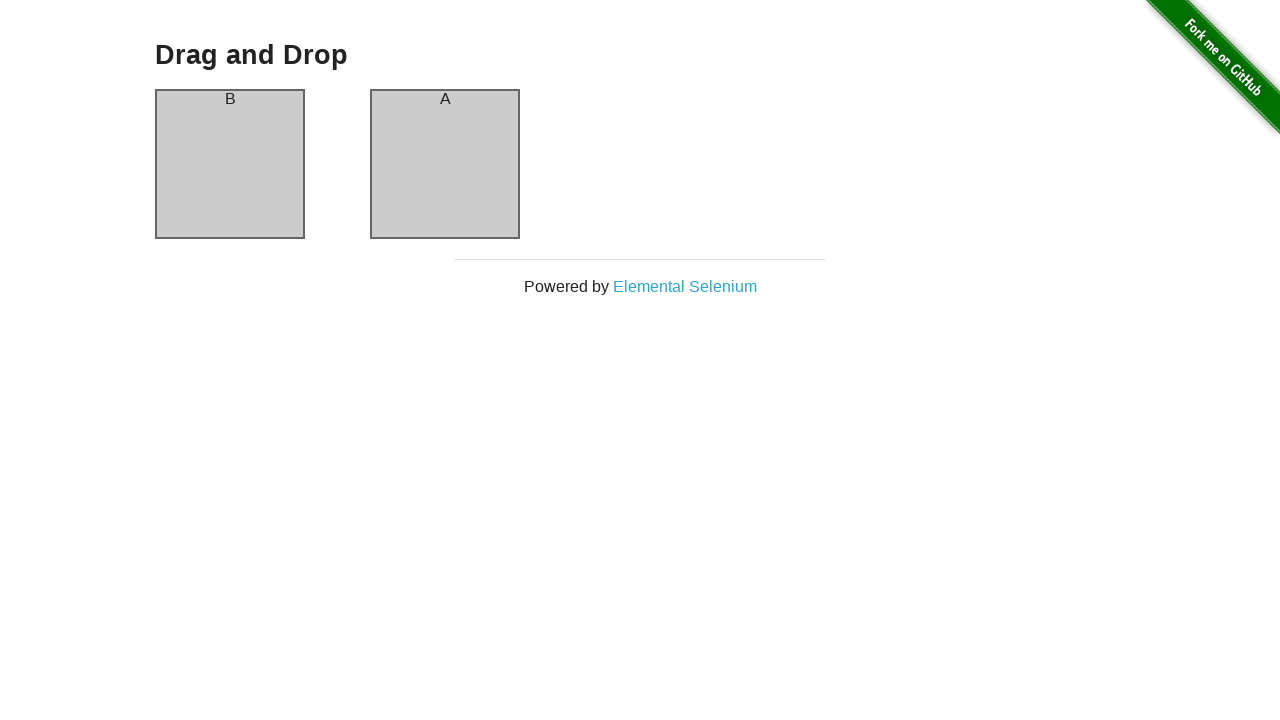

Verified that column B now contains 'A' after drag and drop
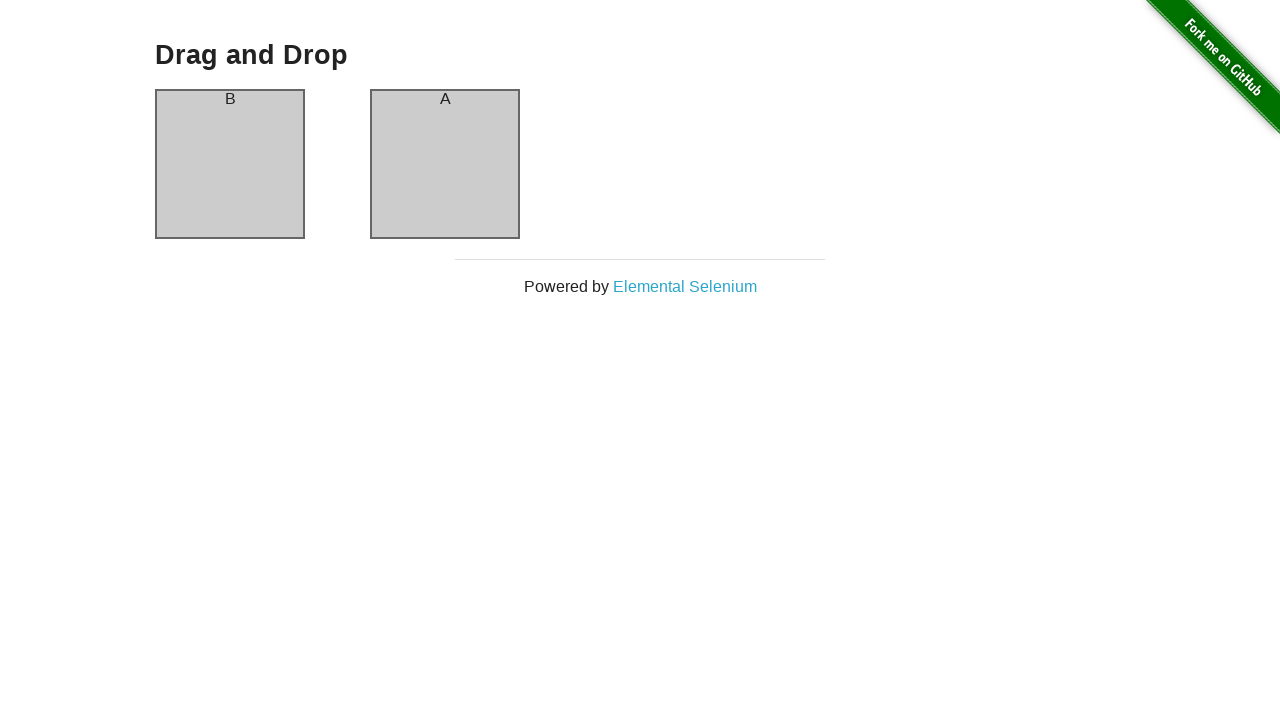

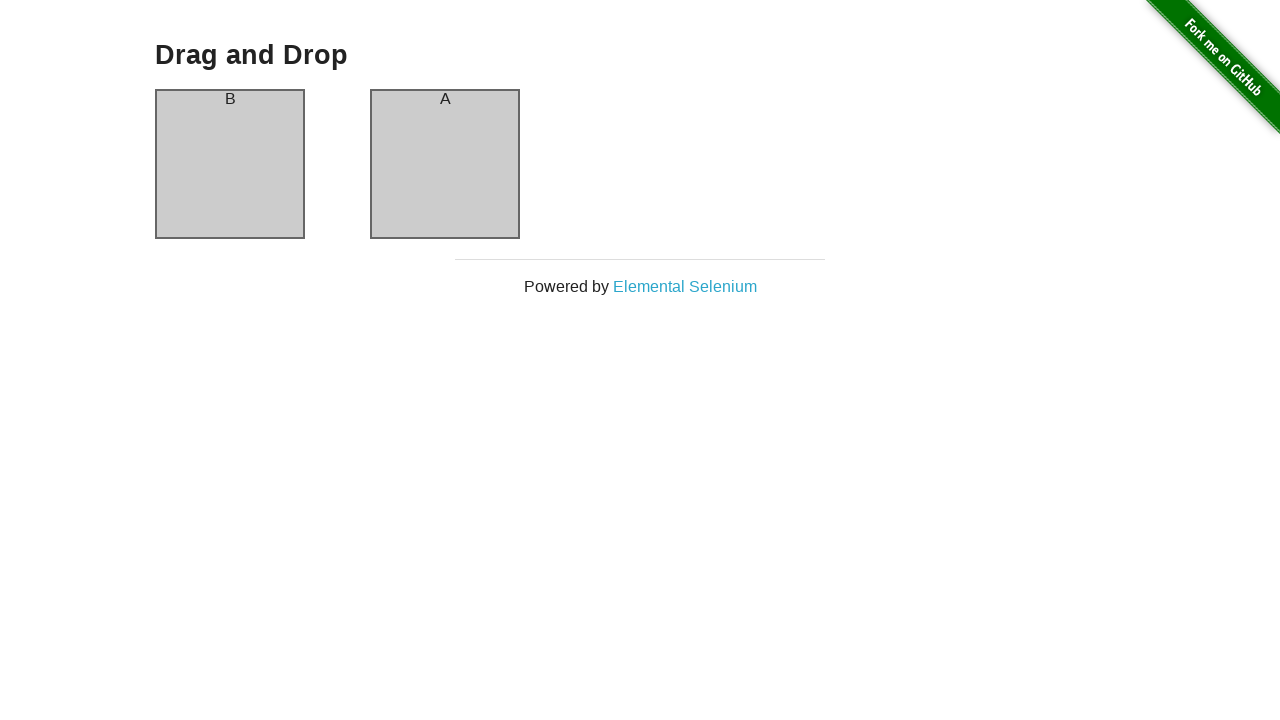